Tests checkbox selection functionality on a practice form by selecting multiple hobby checkboxes (Sports, Reading, and Music)

Starting URL: https://demoqa.com/automation-practice-form

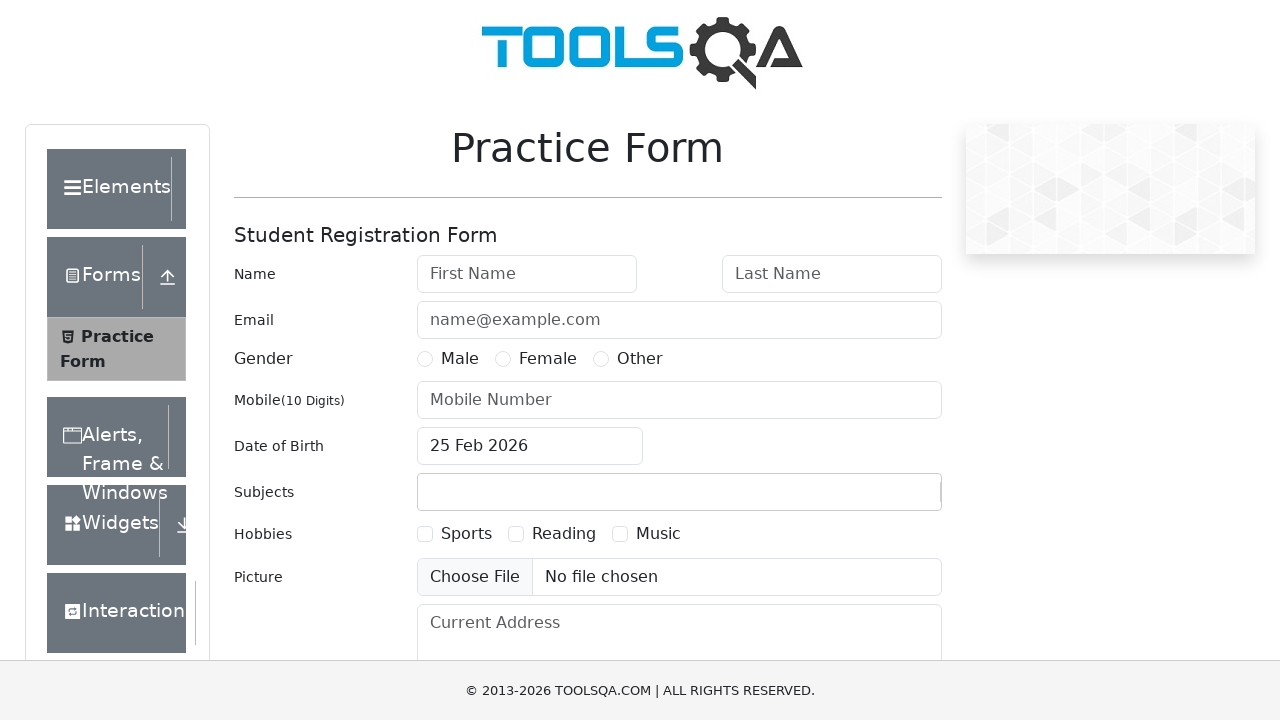

Scrolled down 300px to make checkboxes visible
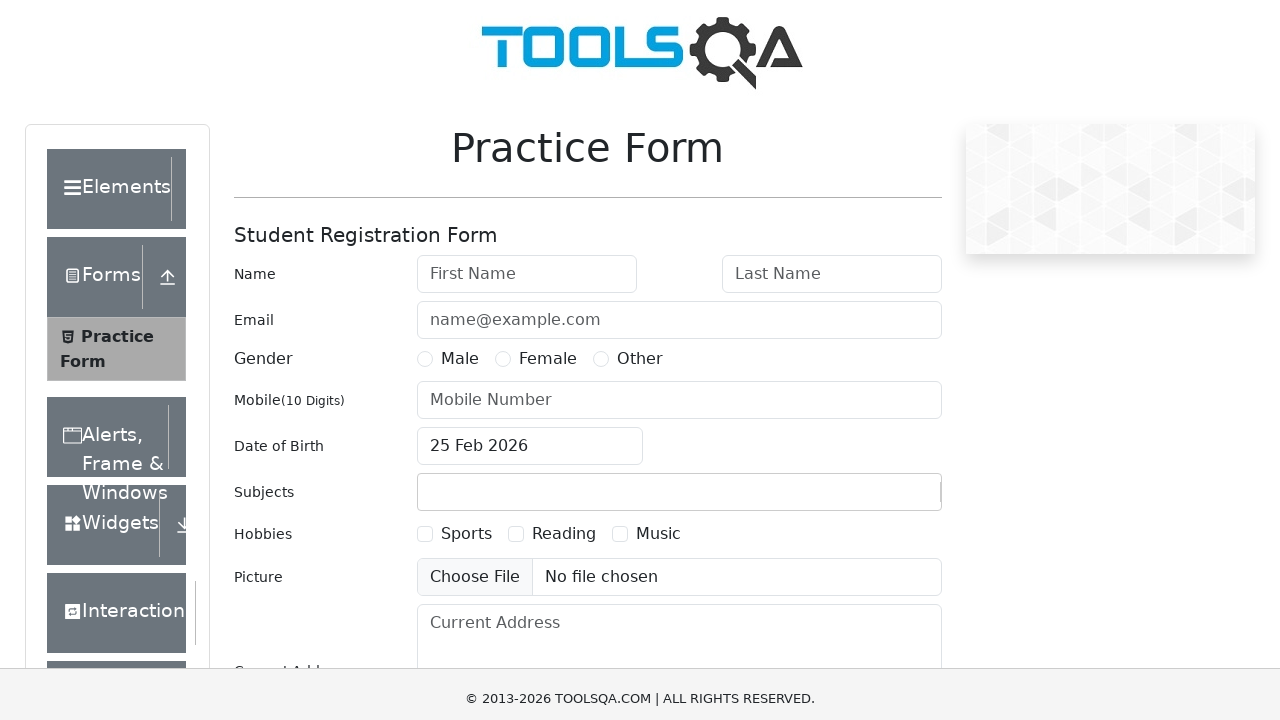

Selected Sports checkbox at (466, 234) on text='Sports'
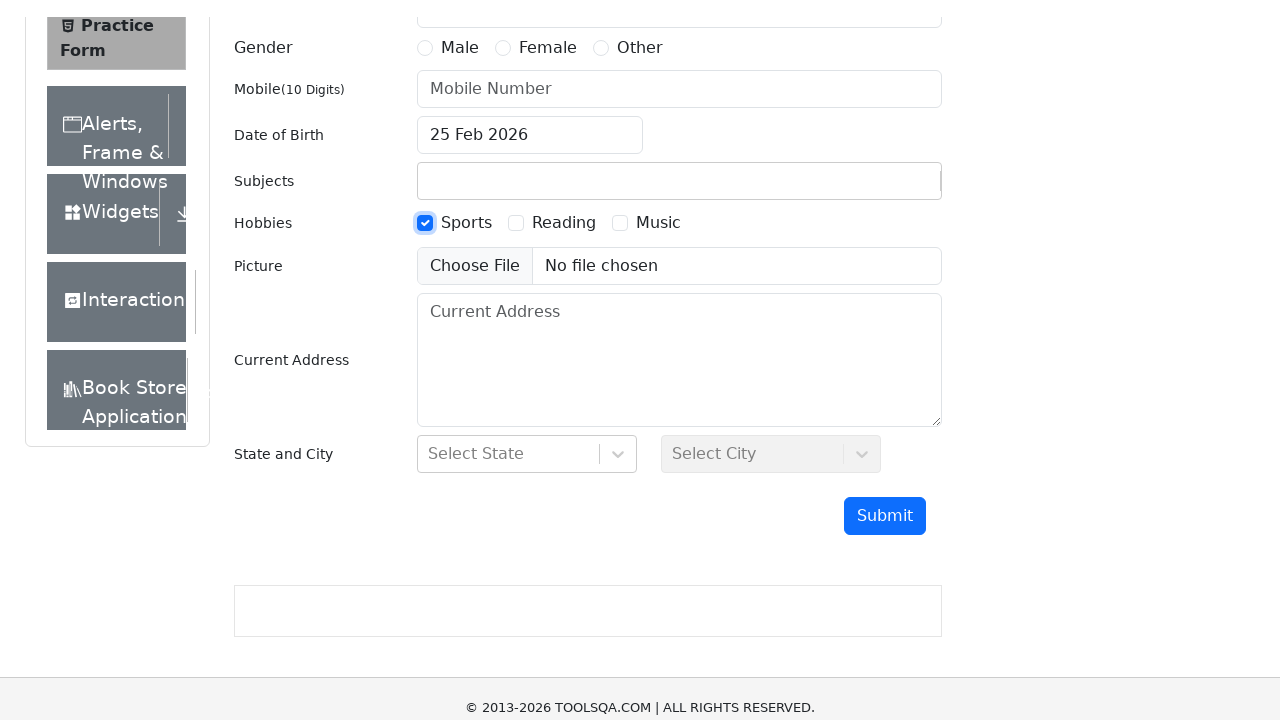

Selected Reading checkbox at (564, 206) on text='Reading'
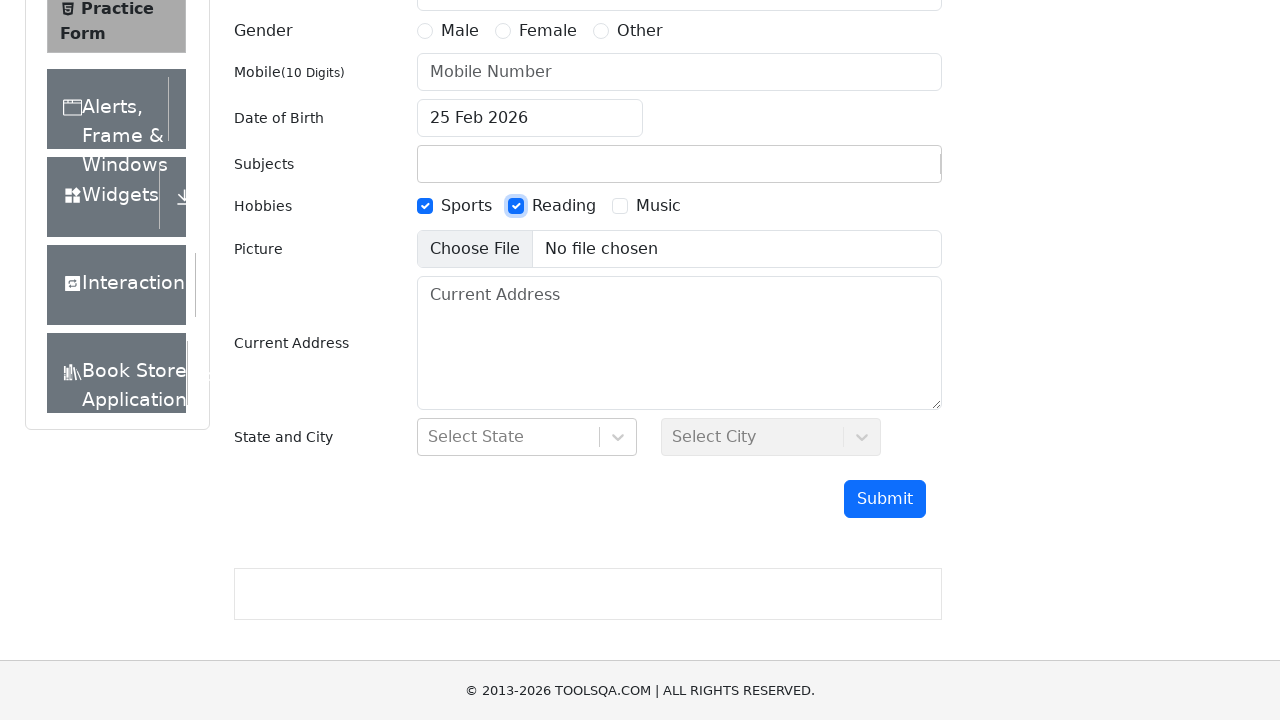

Selected Music checkbox at (658, 206) on text='Music'
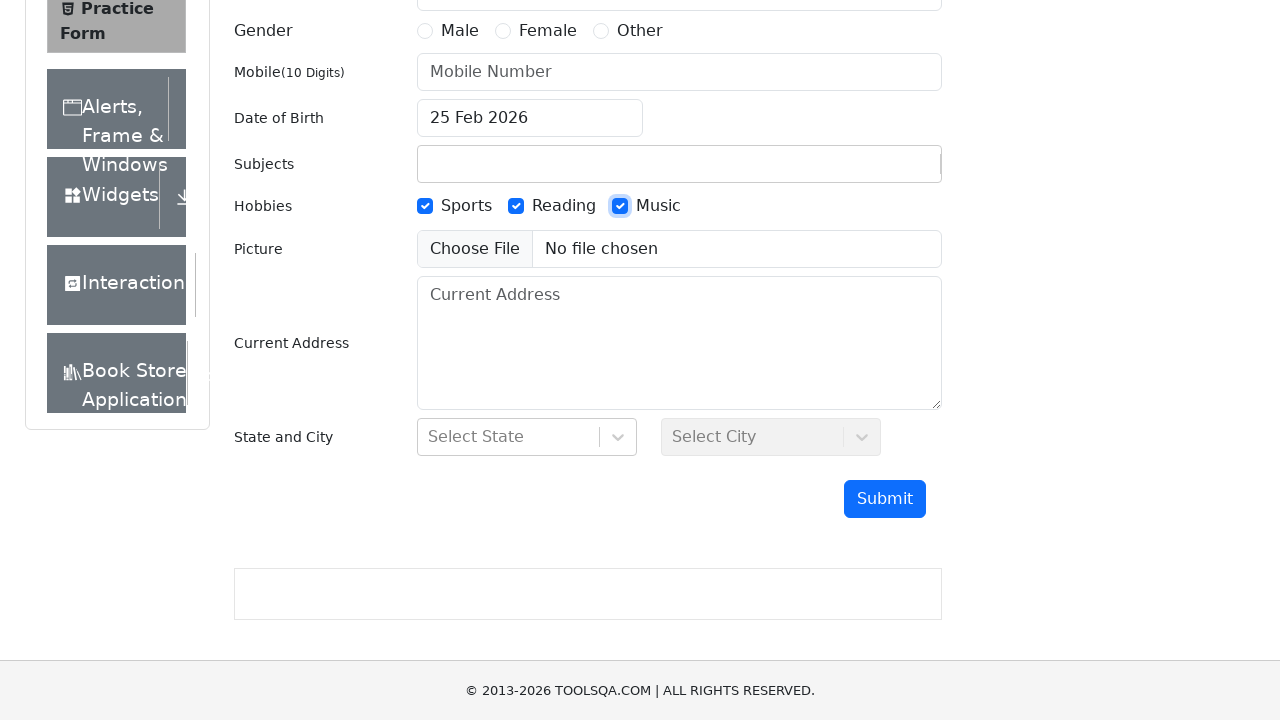

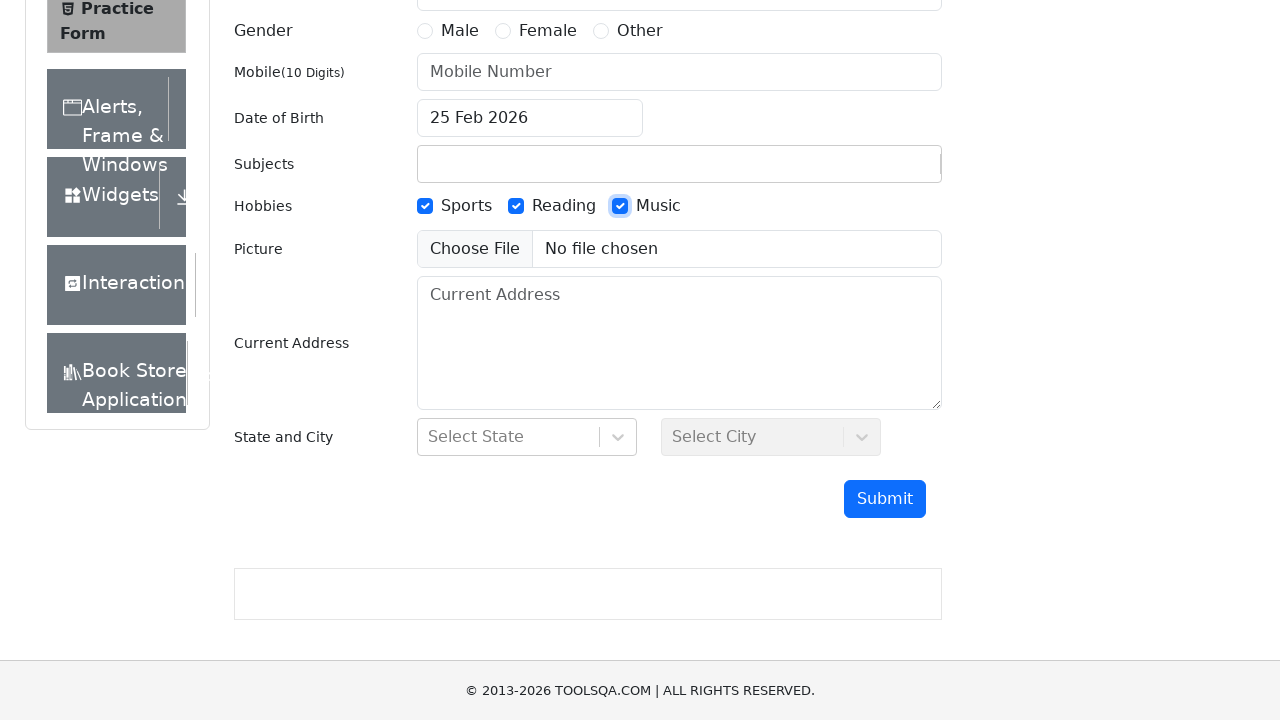